Navigates to the DemoQA homepage and clicks on the home banner element

Starting URL: https://demoqa.com

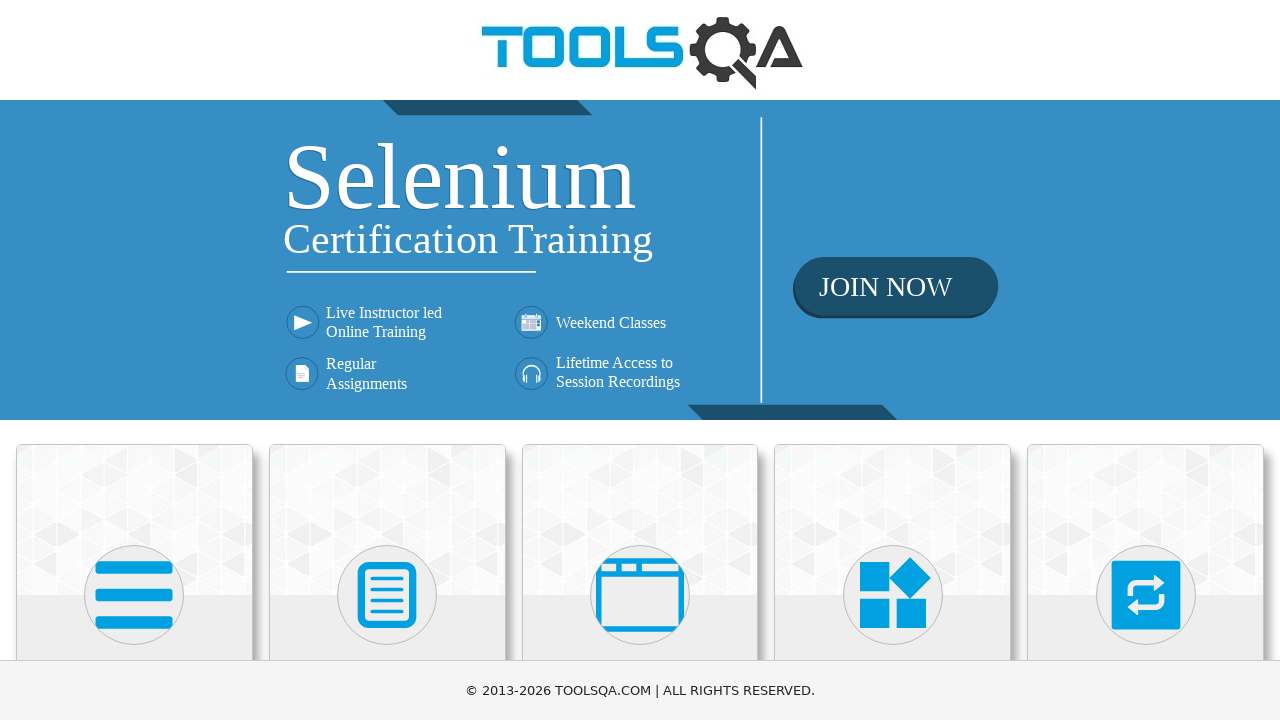

Navigated to DemoQA homepage
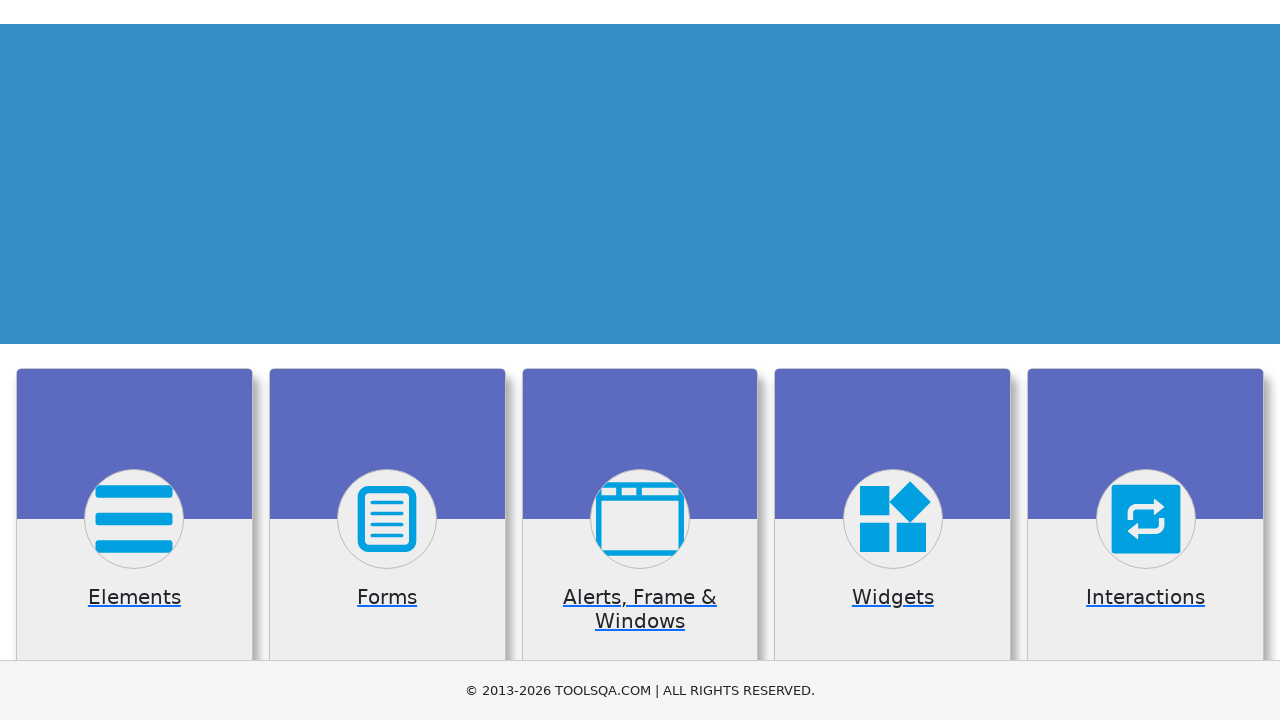

Clicked on the home banner element at (640, 260) on .home-banner
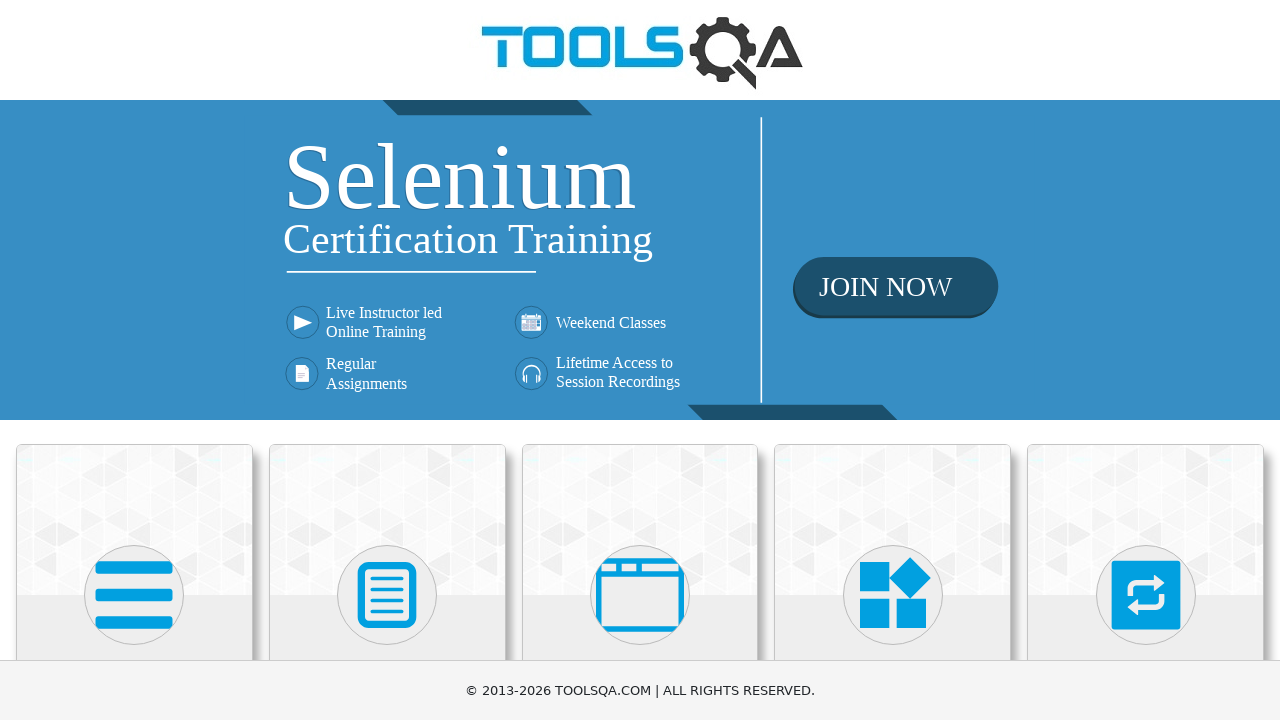

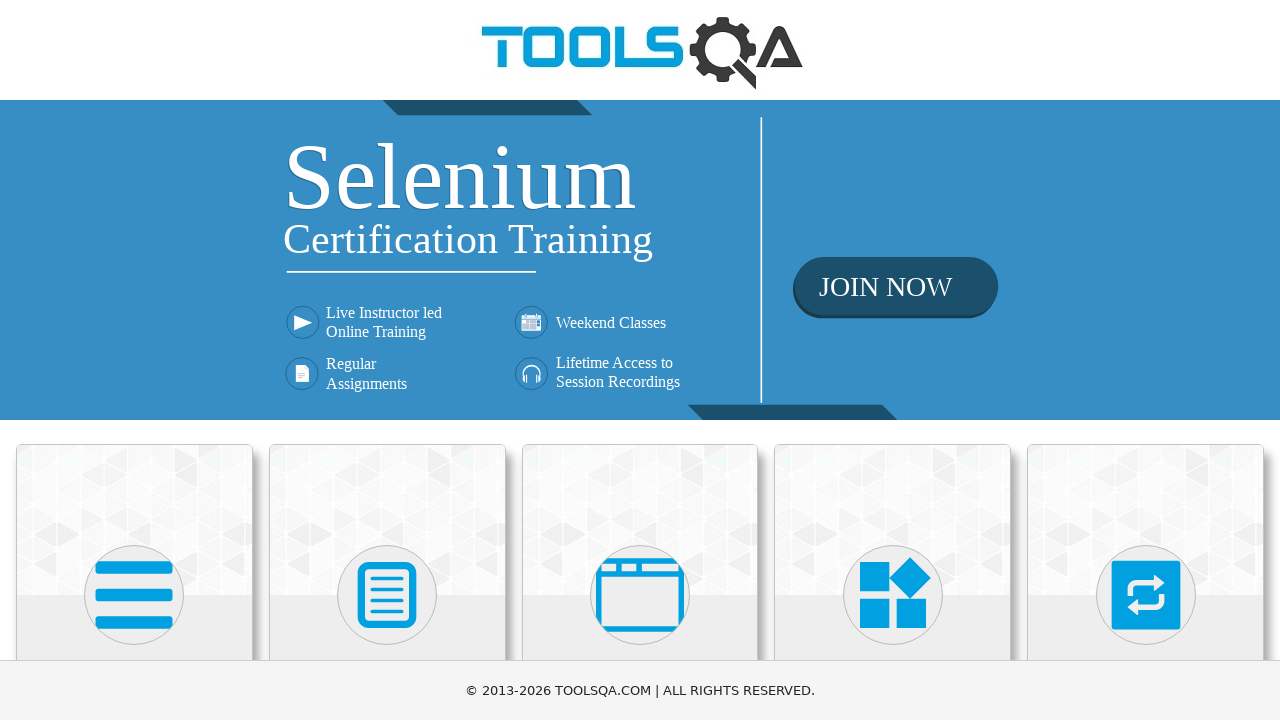